Tests fluent wait functionality by waiting for a dynamically appearing link element to become available on the page

Starting URL: http://seleniumautomationpractice.blogspot.com/2017/10/waitcommands.html

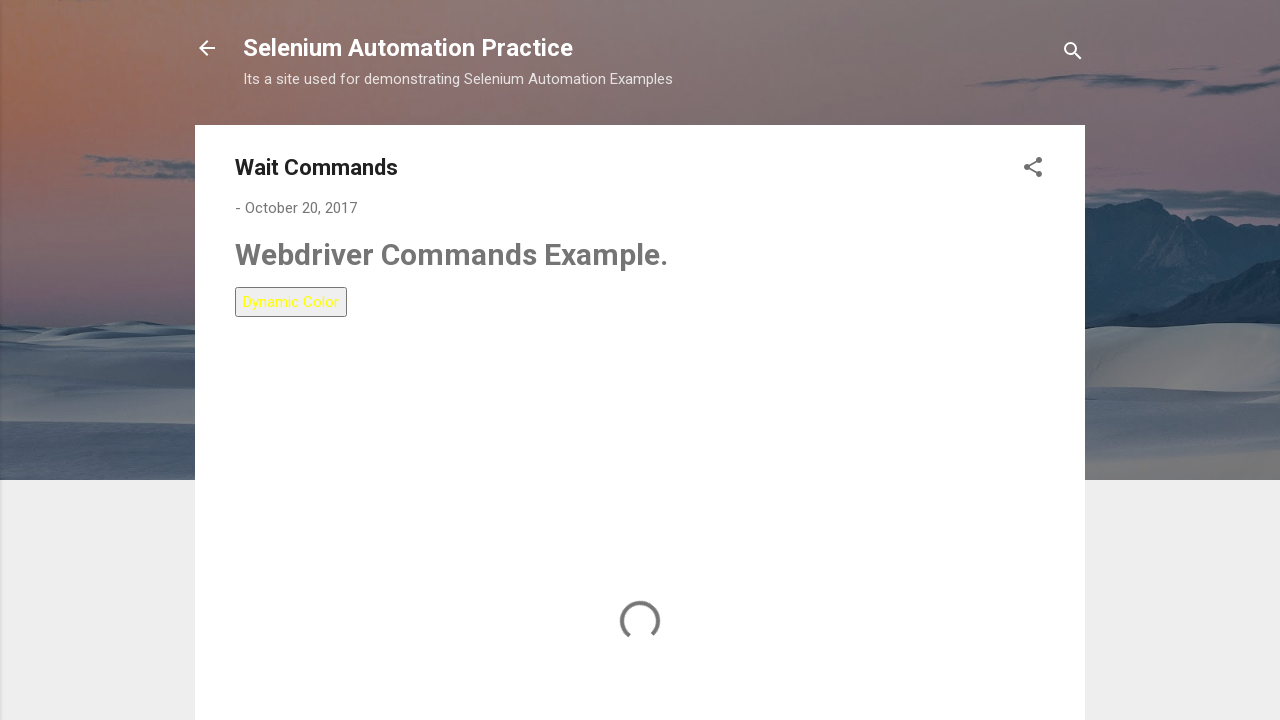

Navigated to wait commands practice page
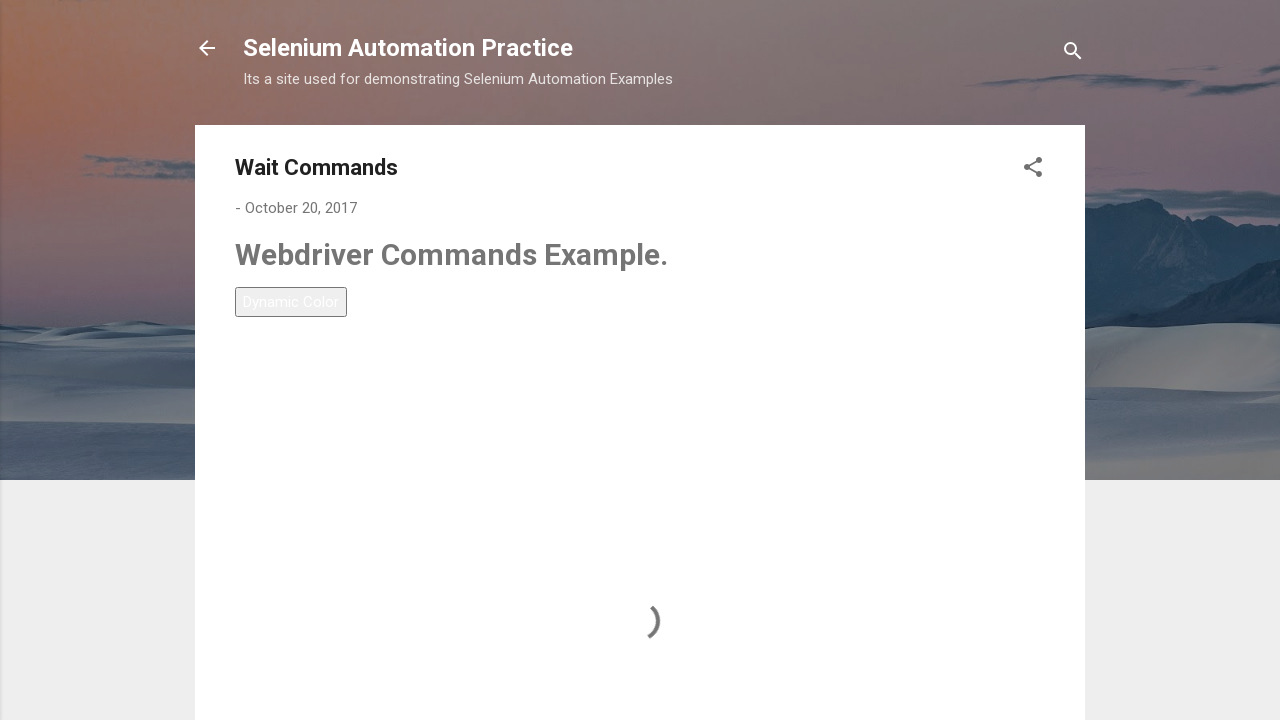

Waited for LinkText-4 element to become available (fluent wait with 120s timeout)
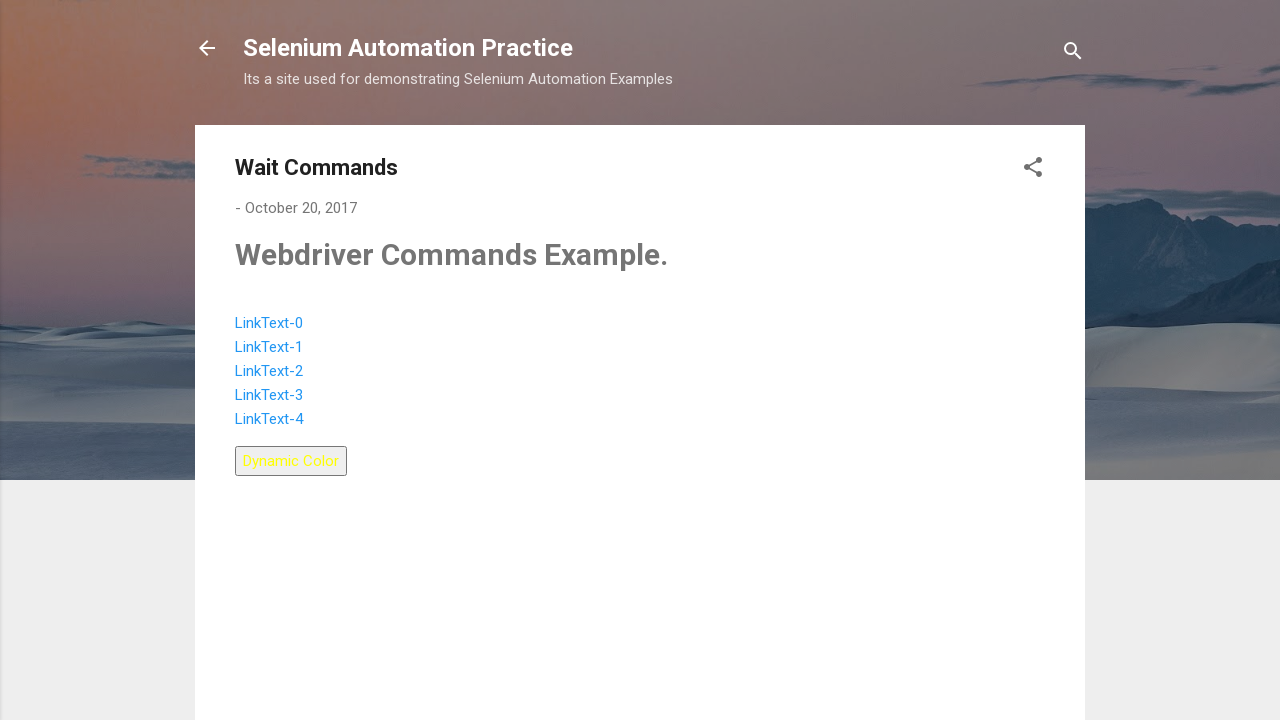

Located LinkText-4 element on the page
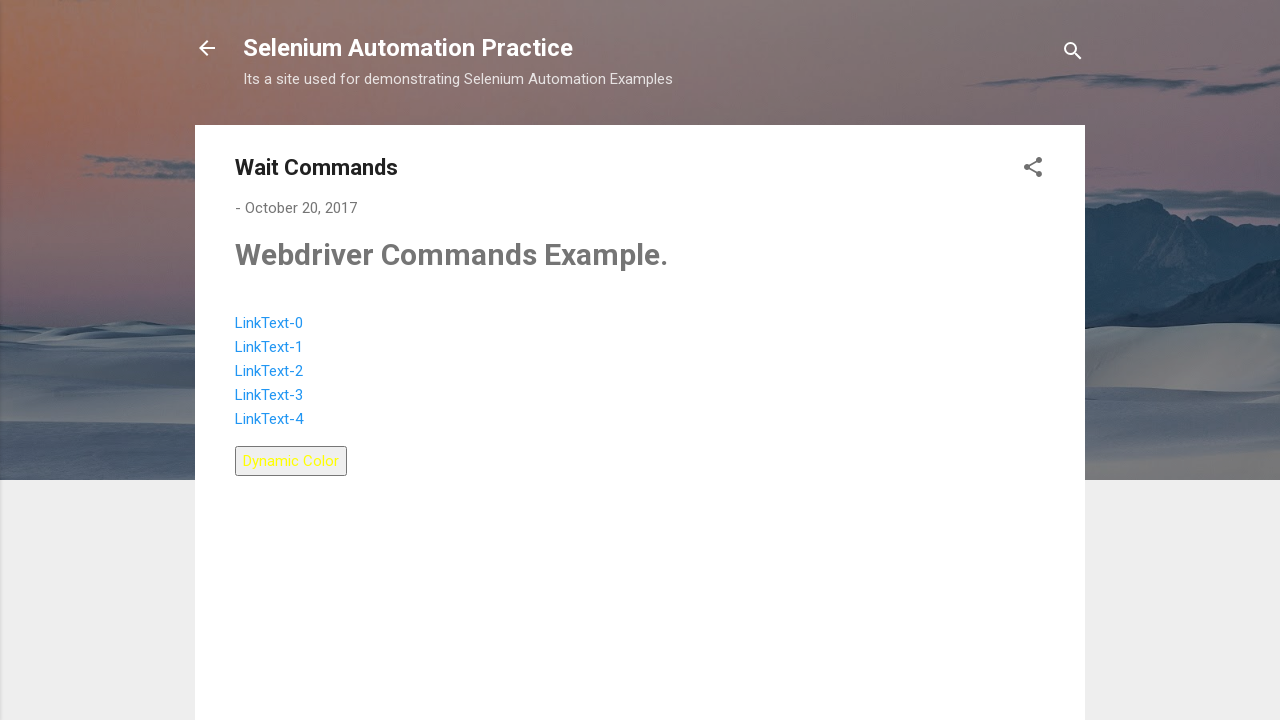

Verified that LinkText-4 element is visible
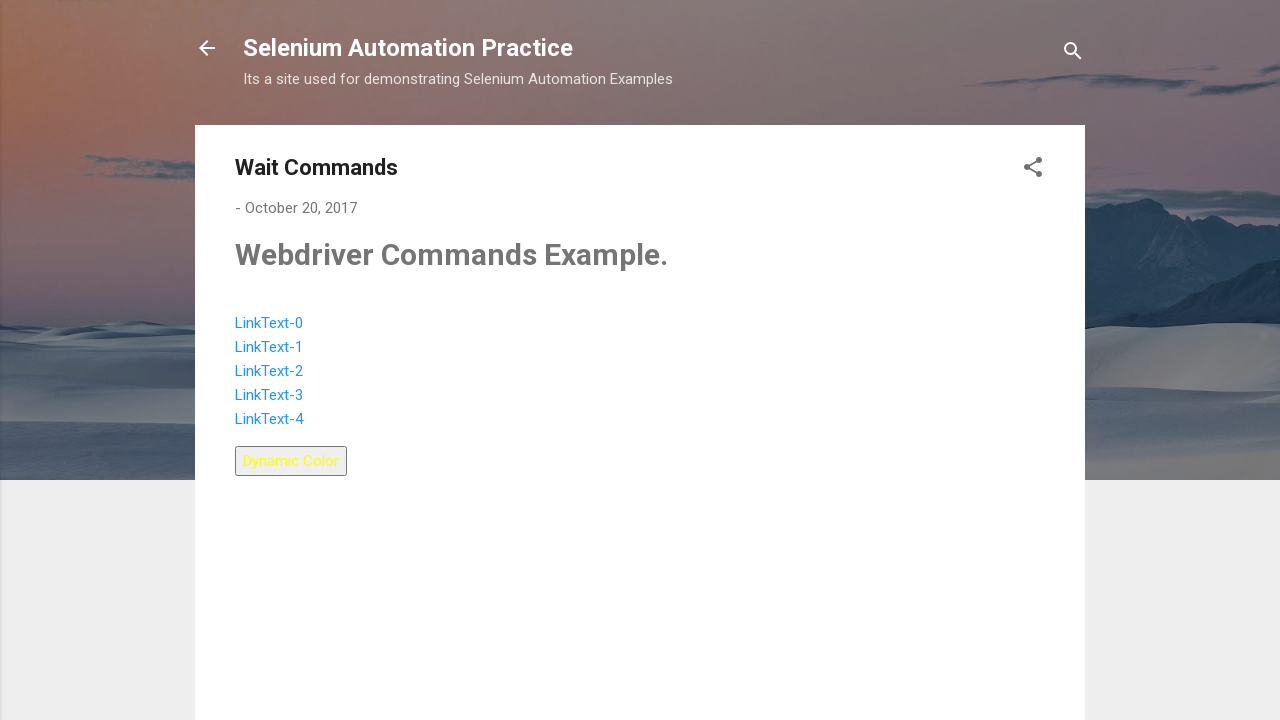

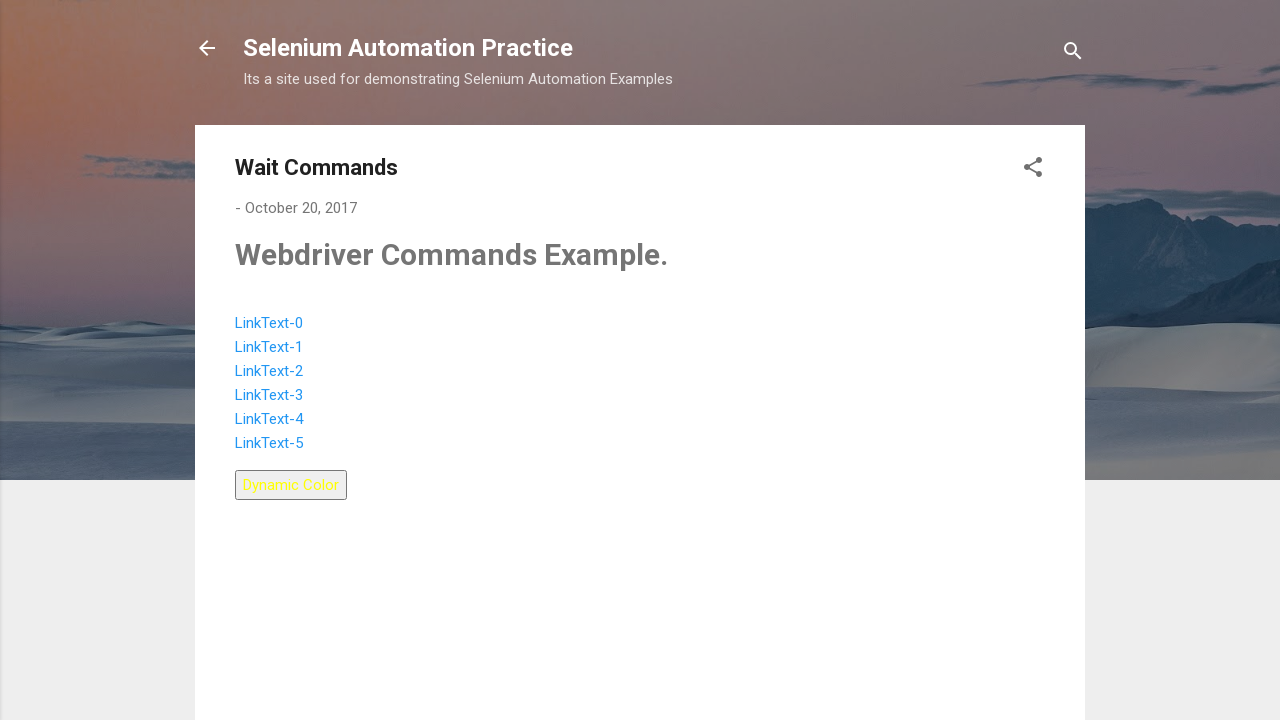